Tests radio button selection by clicking through all three options

Starting URL: https://formy-project.herokuapp.com/radiobutton

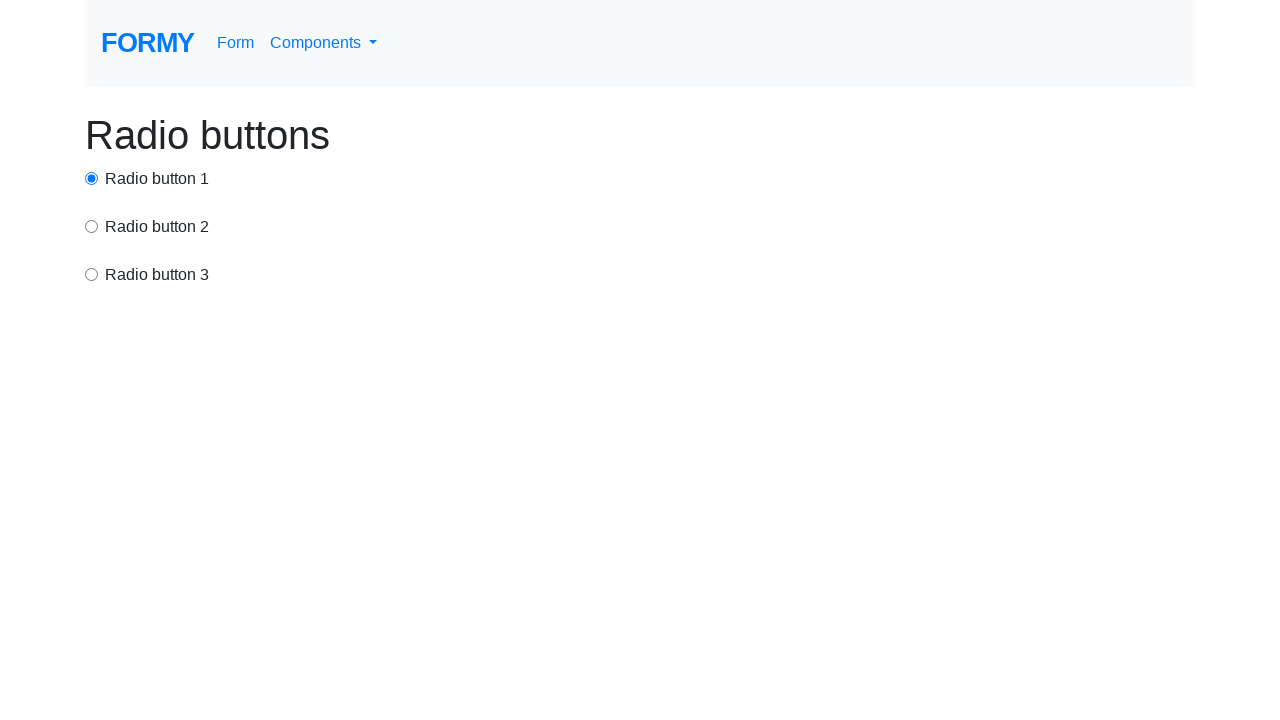

Clicked radio button option 1 at (92, 178) on input[value='option1']
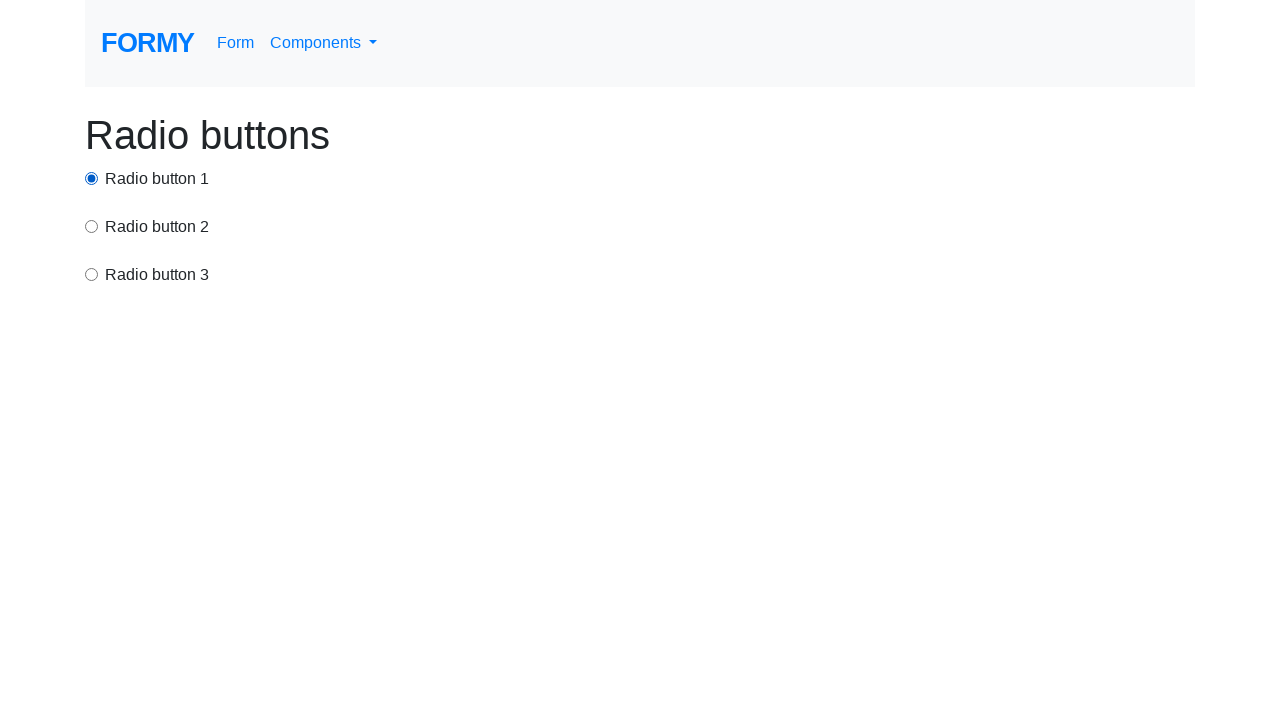

Clicked radio button option 2 at (92, 226) on input[value='option2']
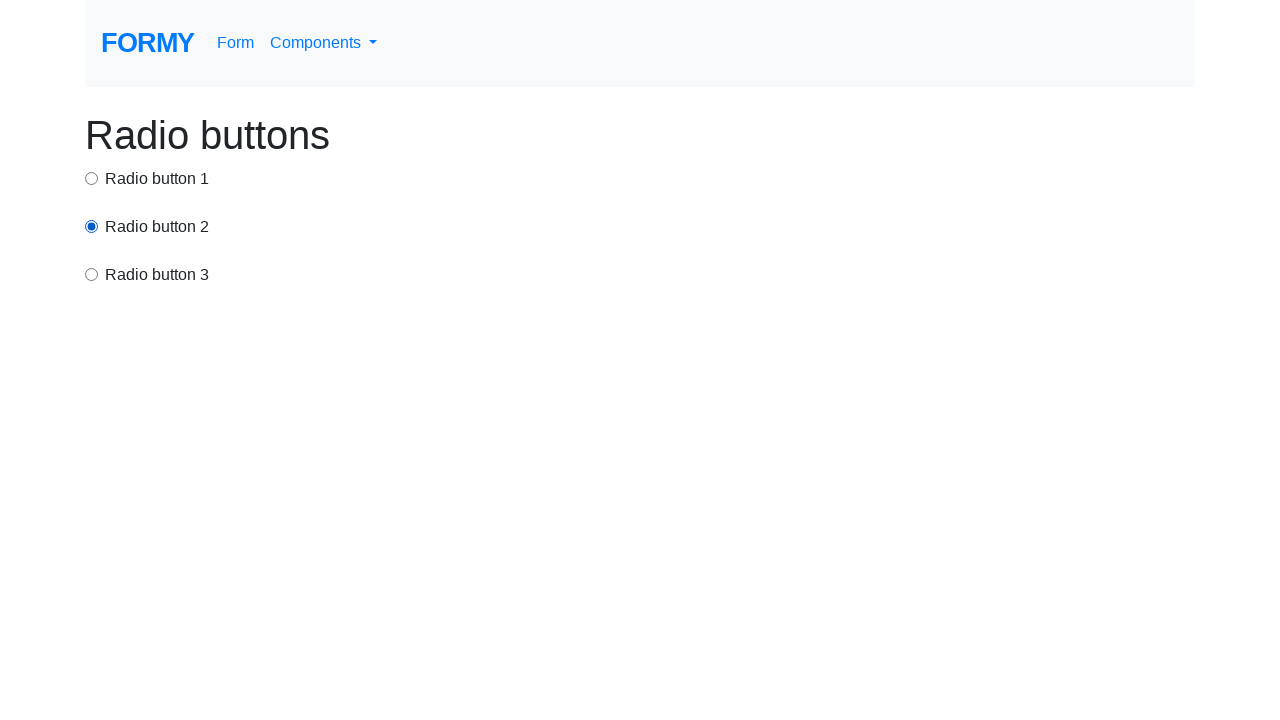

Clicked radio button option 3 at (92, 274) on input[value='option3']
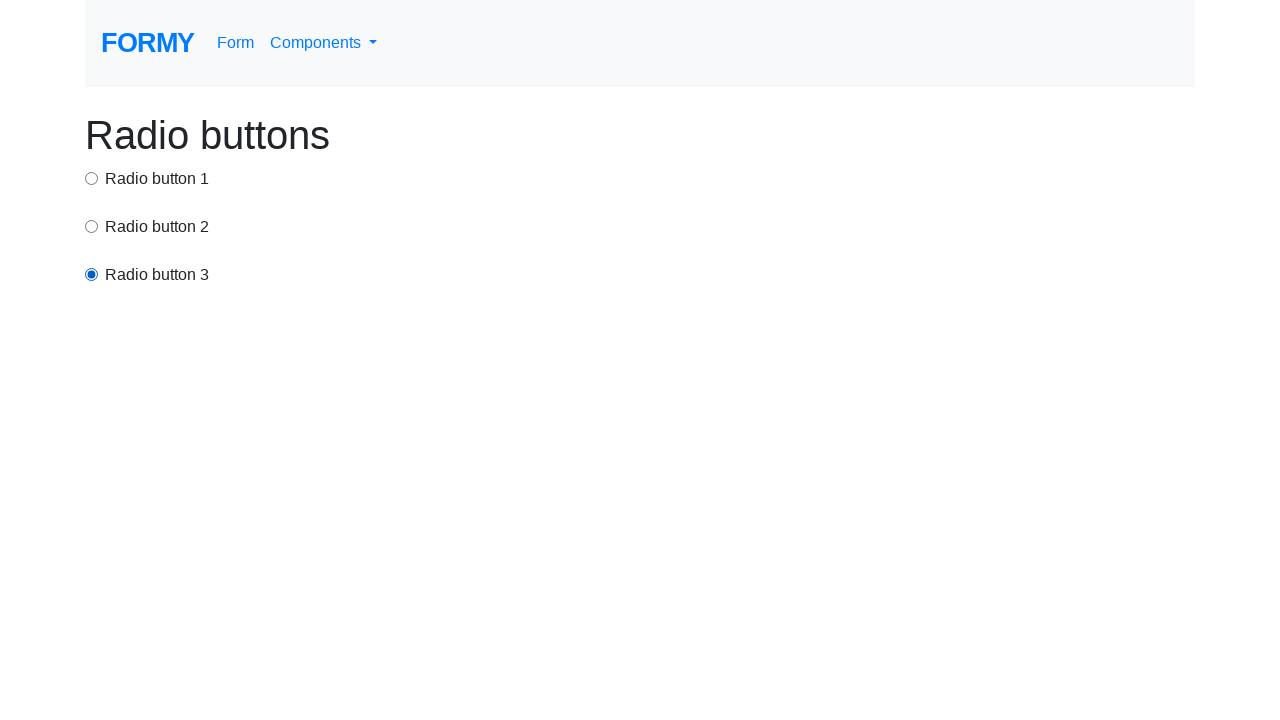

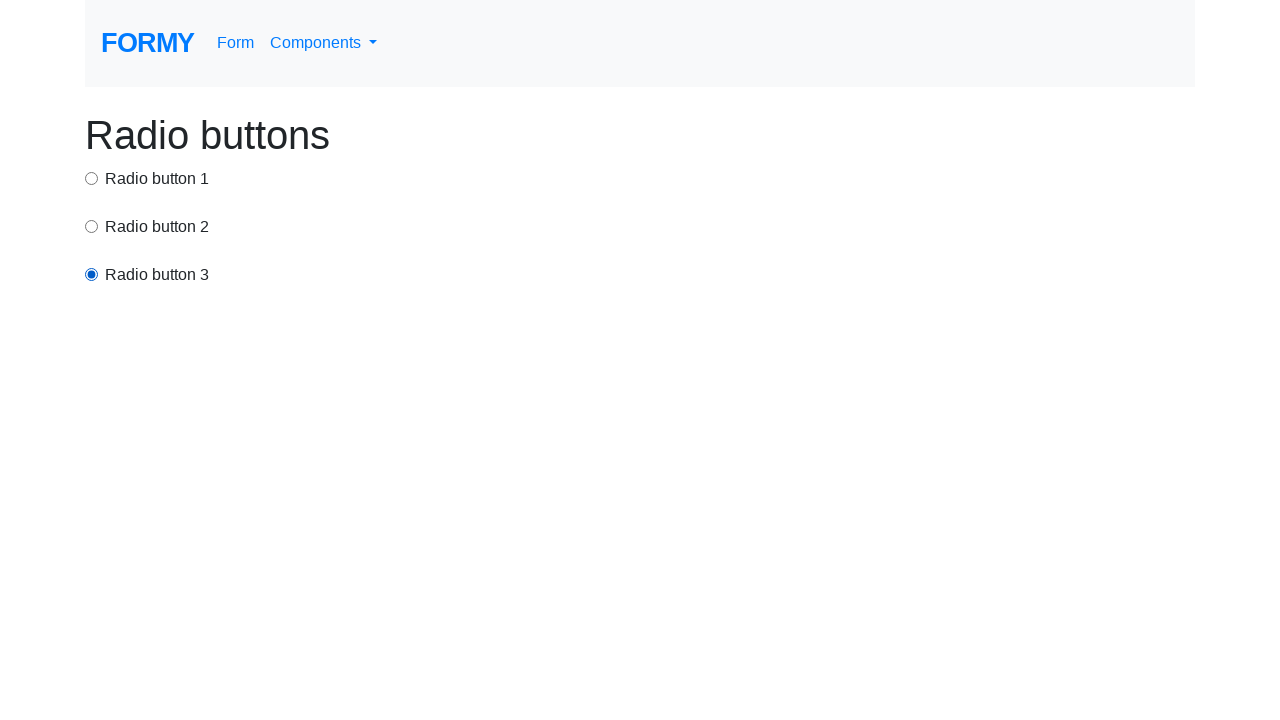